Tests clicking the Favourite Mech Interp Papers button opens the correct page in a new tab

Starting URL: https://neuronpedia.org/gemma-scope#learn

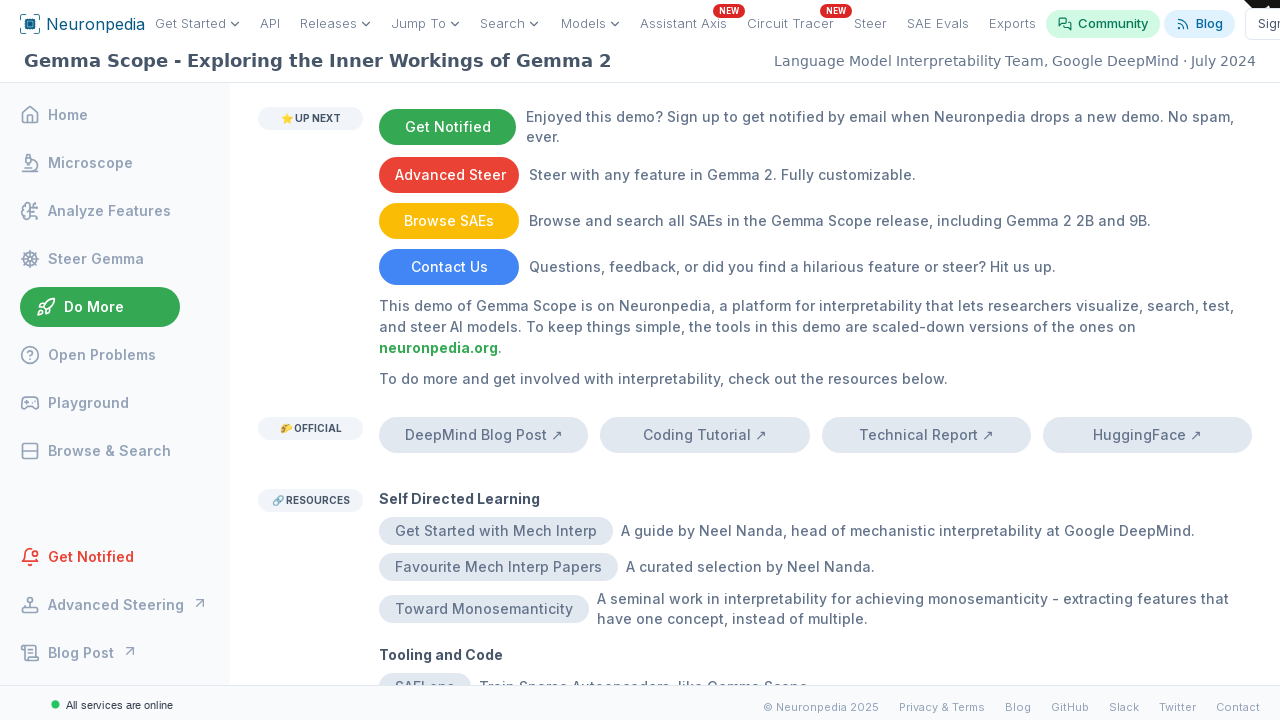

Clicked 'Favourite Mech Interp Papers' button at (498, 567) on internal:text="Favourite Mech Interp Papers"i
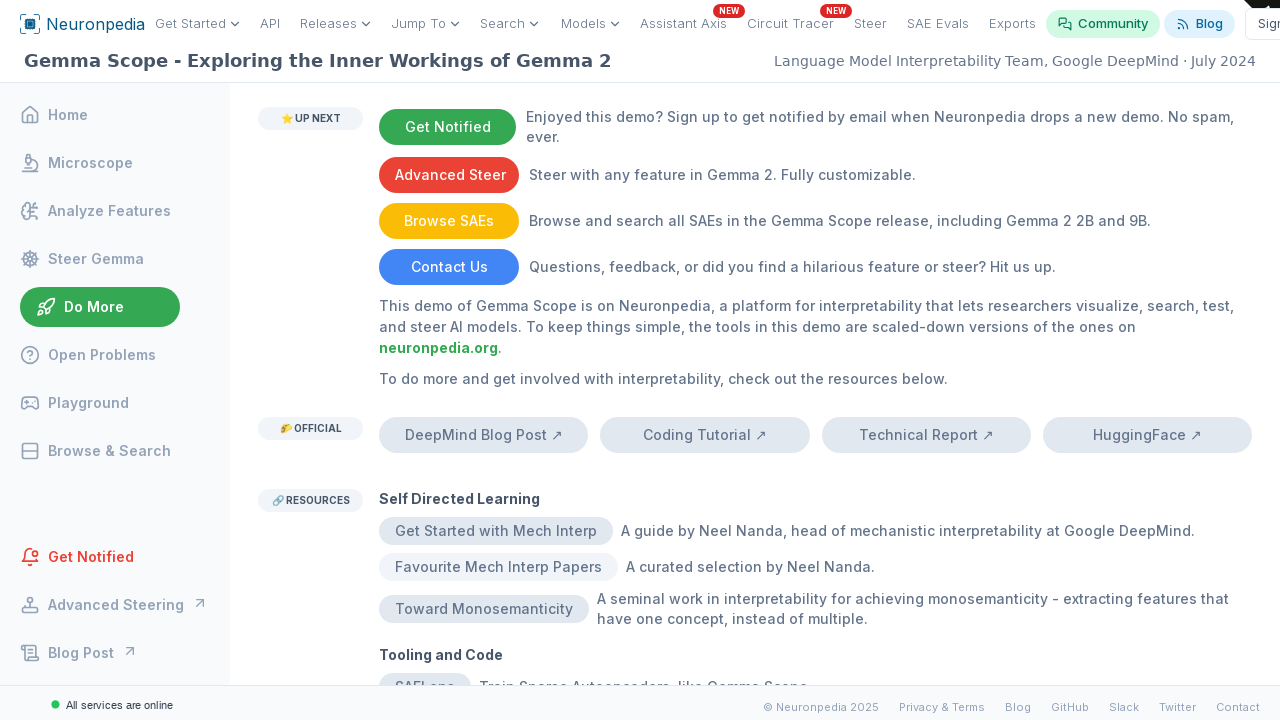

Popup window opened in new tab
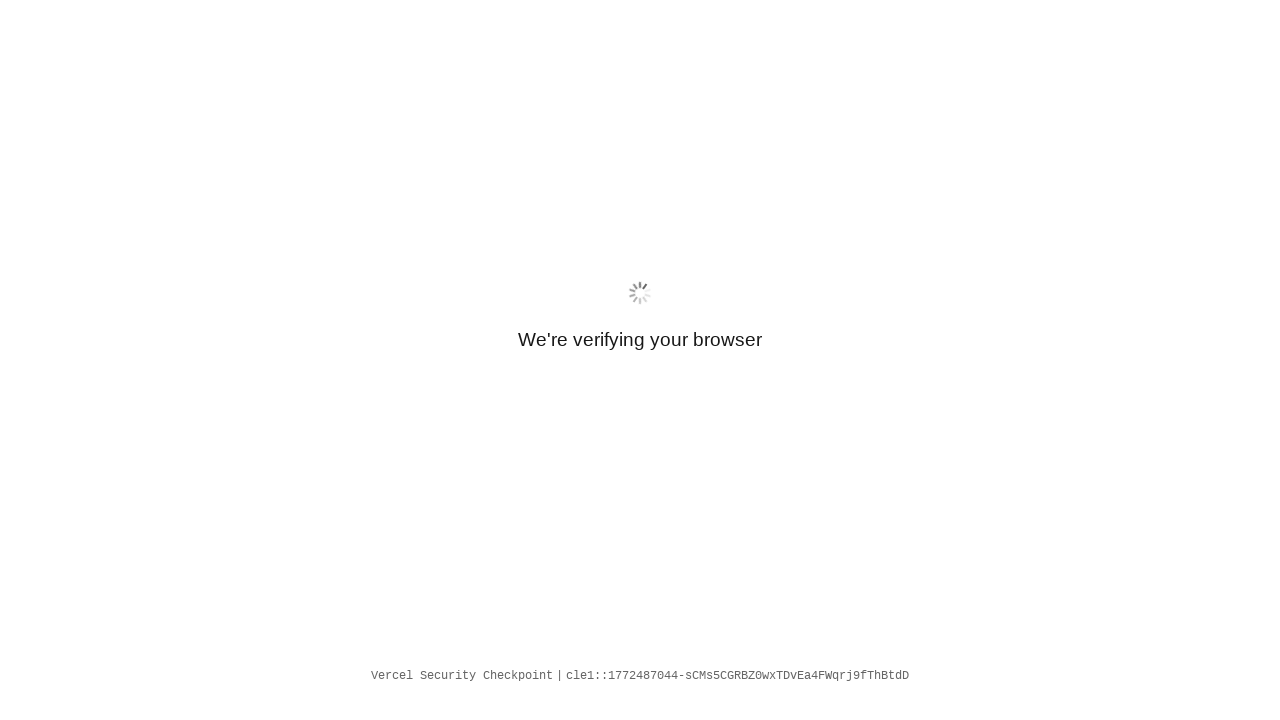

New page finished loading
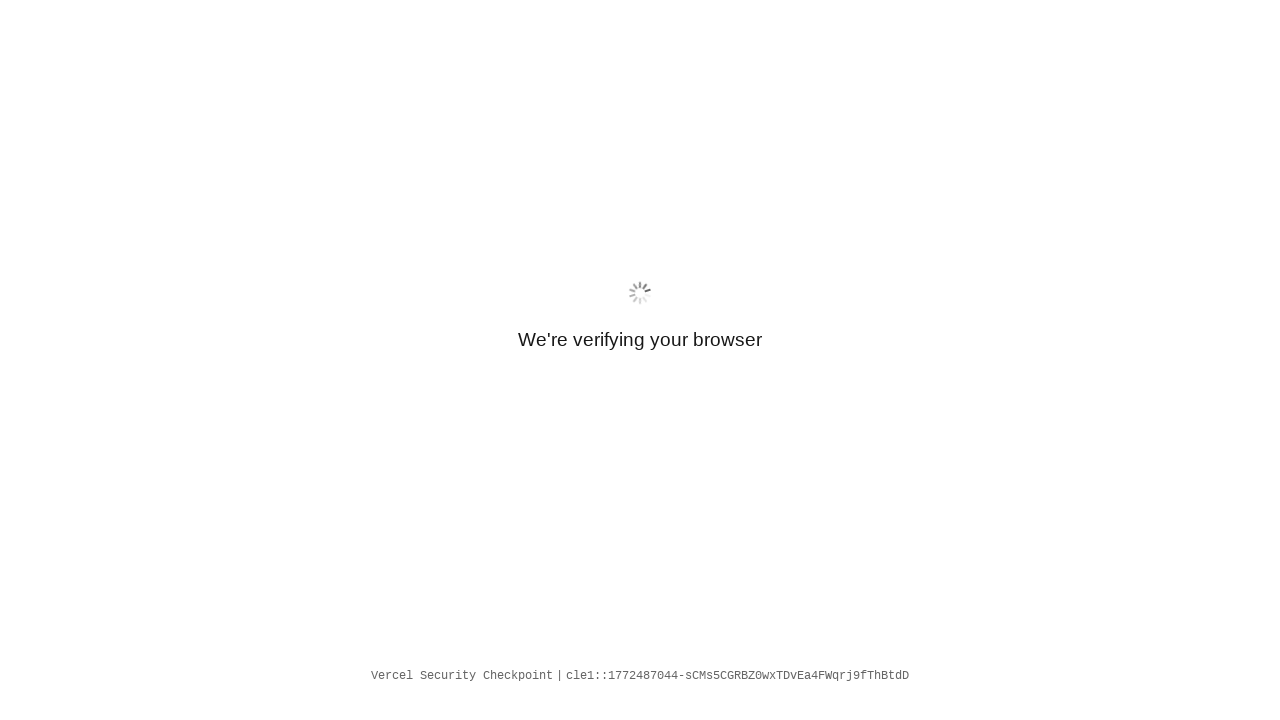

Verified new page URL contains 'alignmentforum.org'
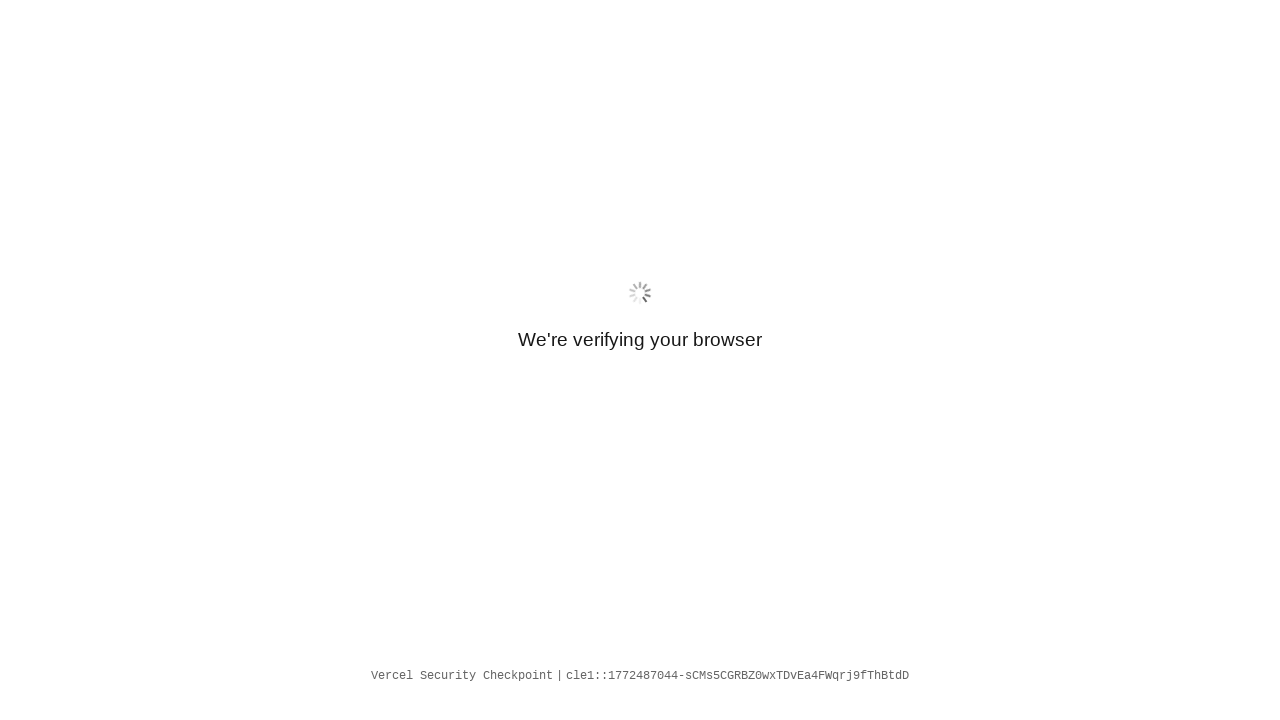

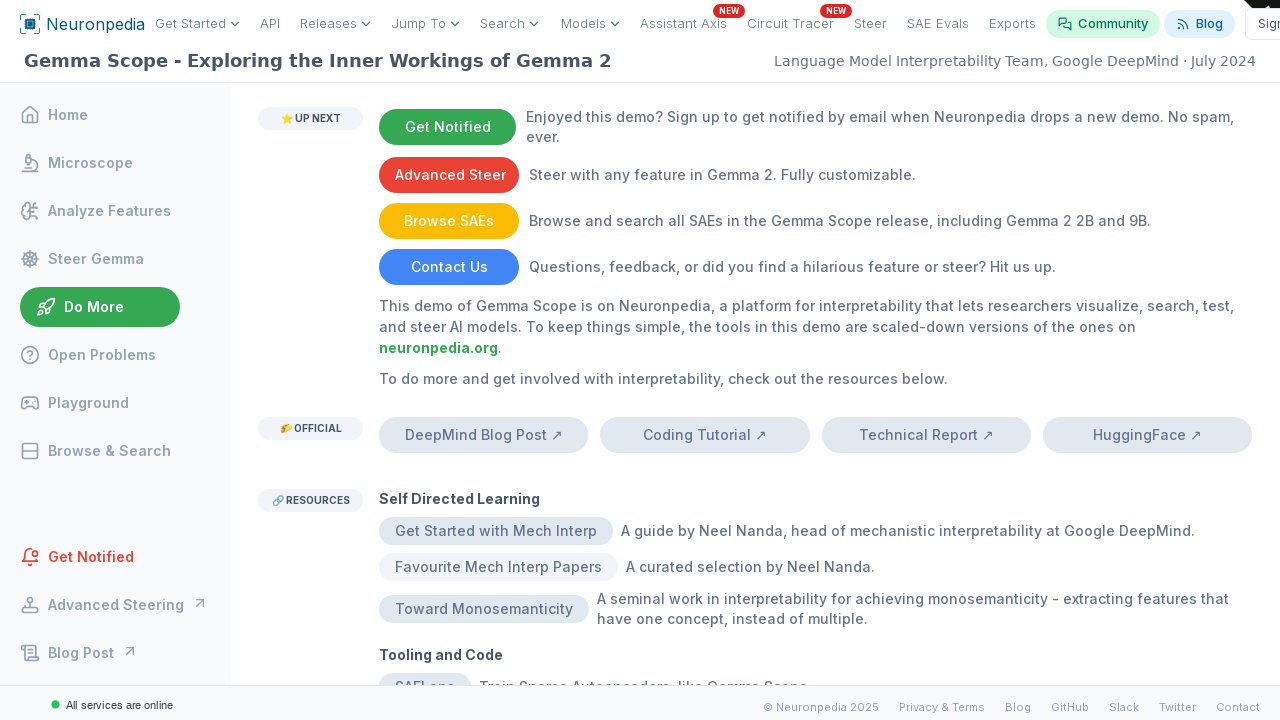